Tests browser history navigation by visiting multiple pages, then navigating back and forward through browser history

Starting URL: https://gis.inf.elte.hu/tiszta-tisza/contact

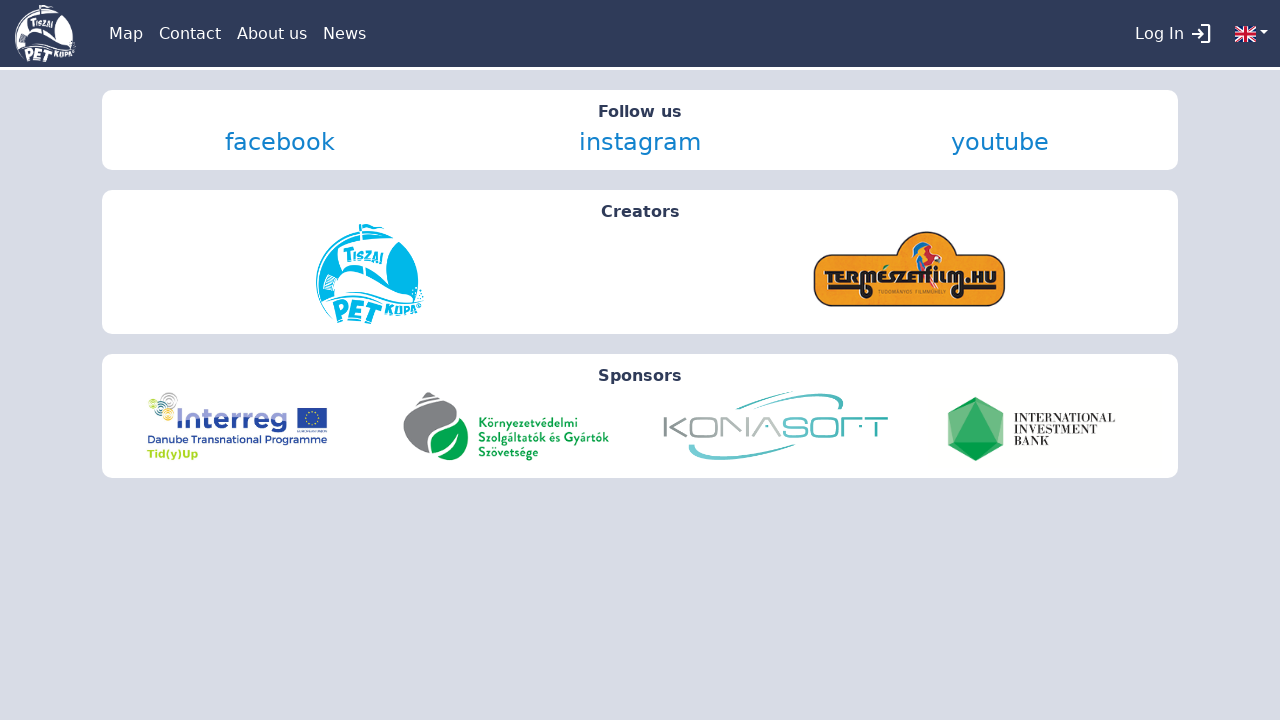

Navigated to about page
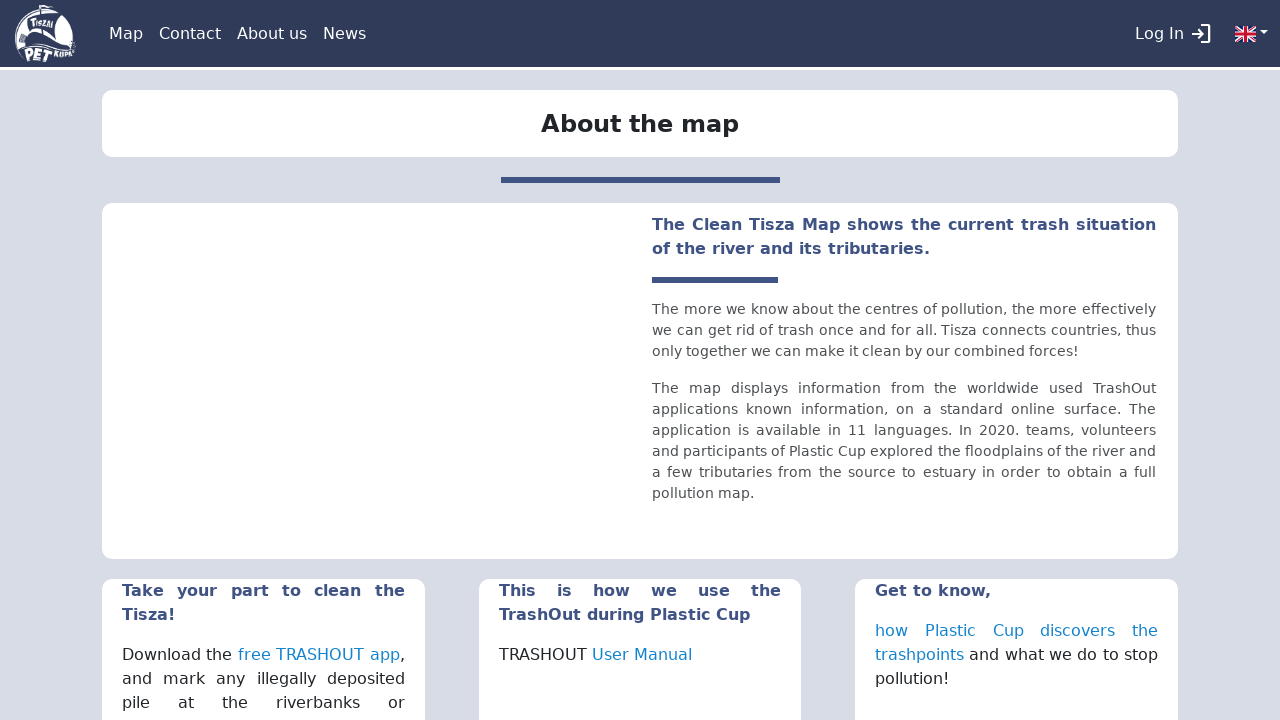

Verified URL is about page
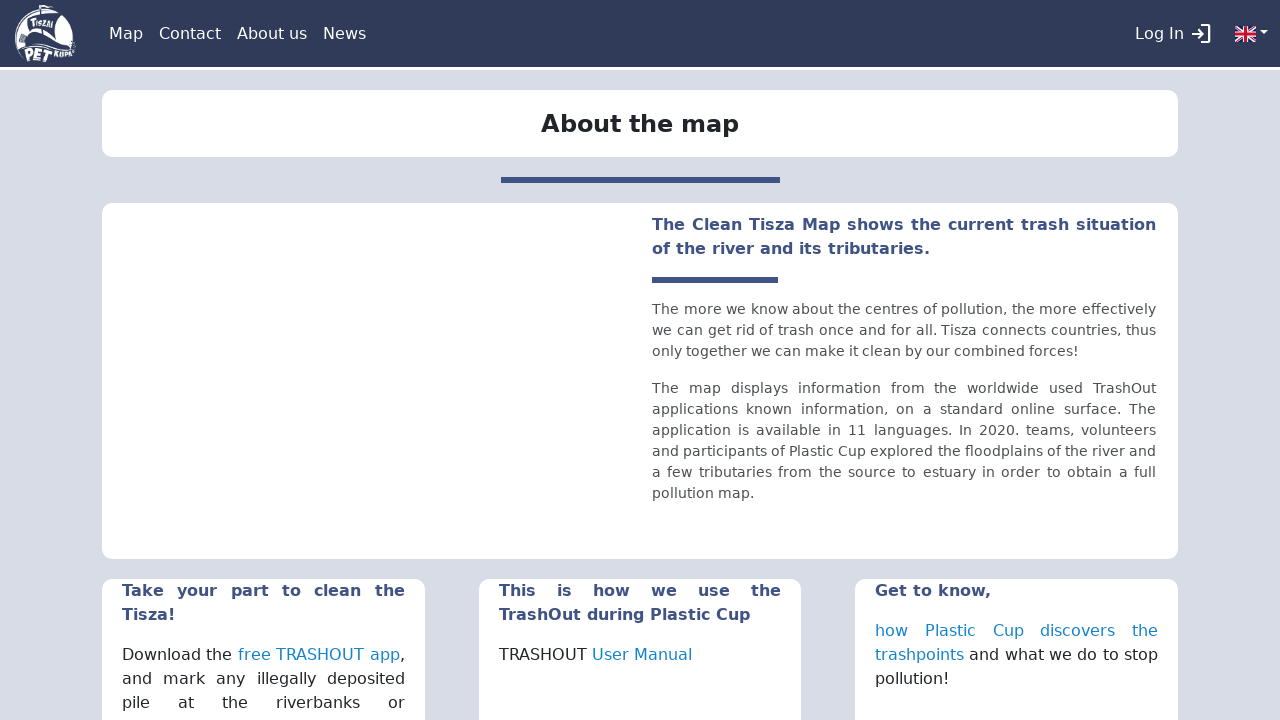

Navigated to news page
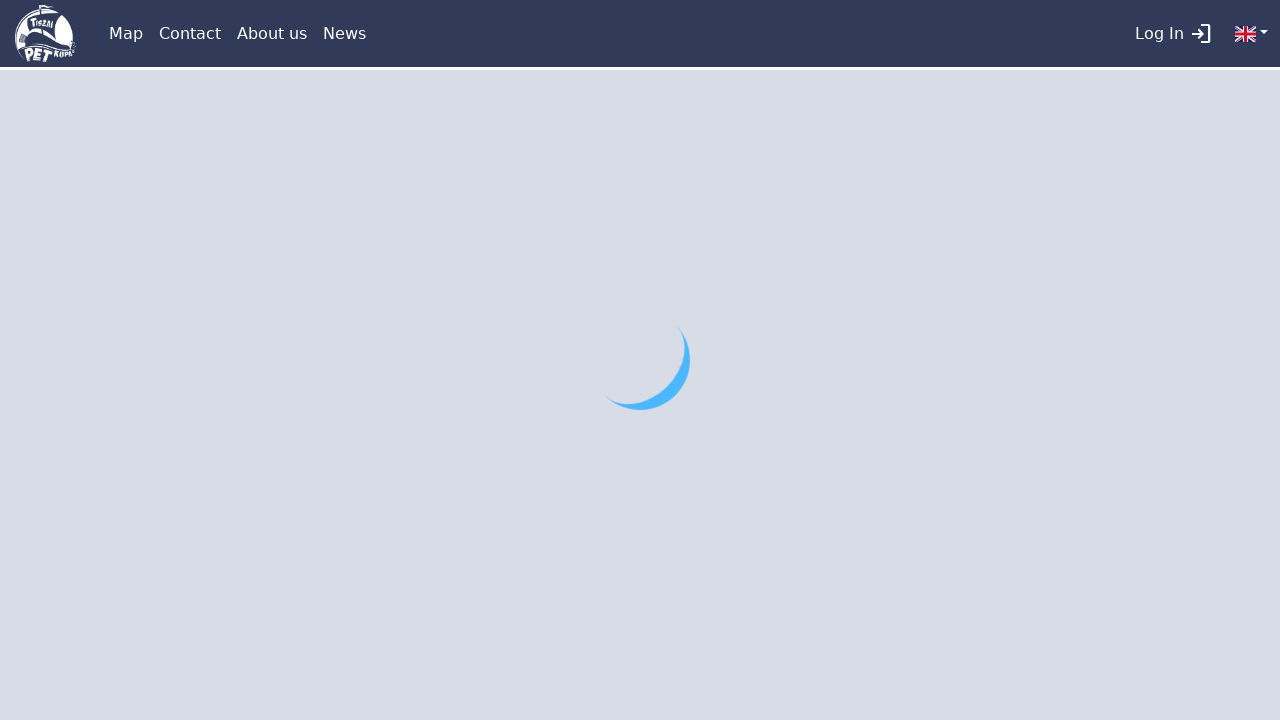

Verified URL is news page
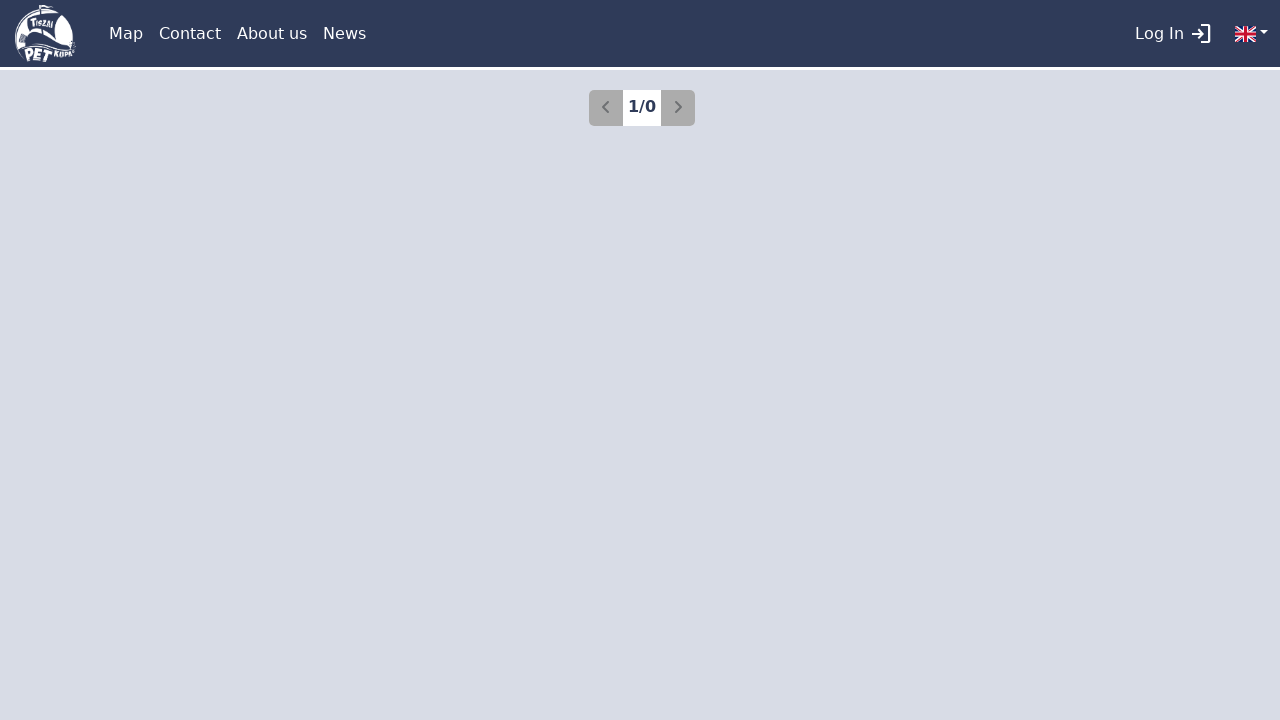

Navigated back to about page via browser history
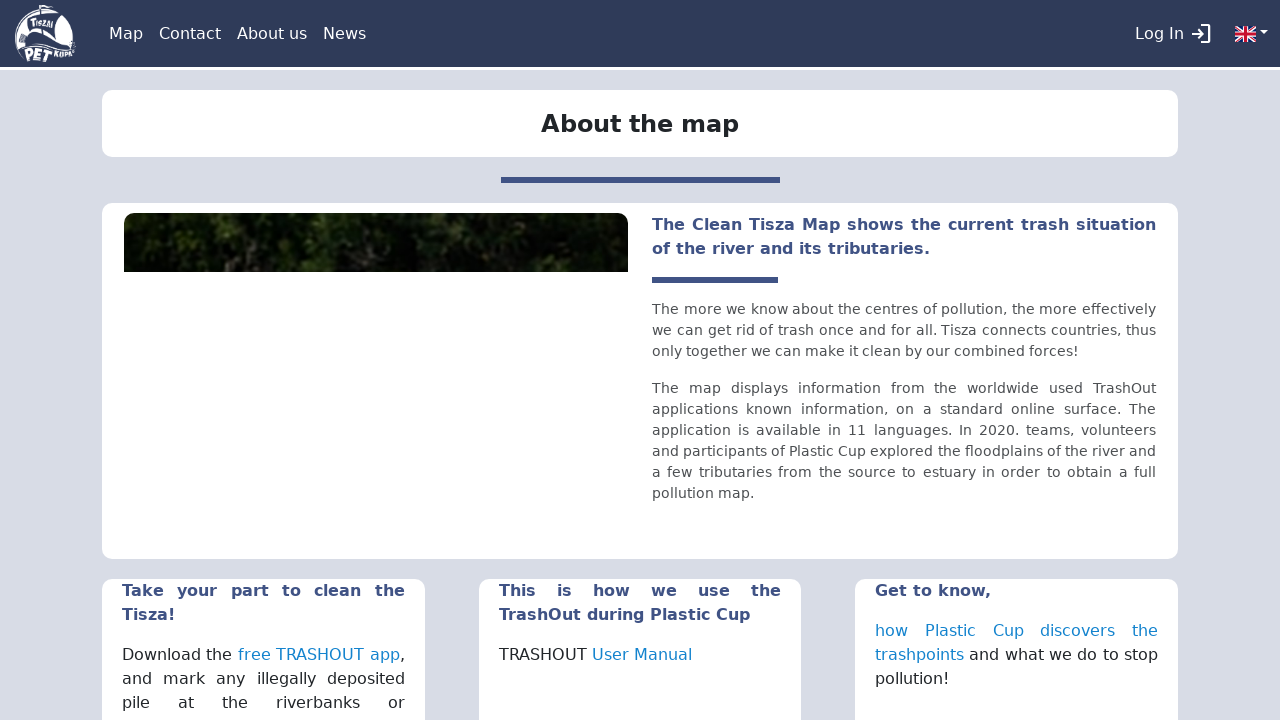

Verified URL is about page after back navigation
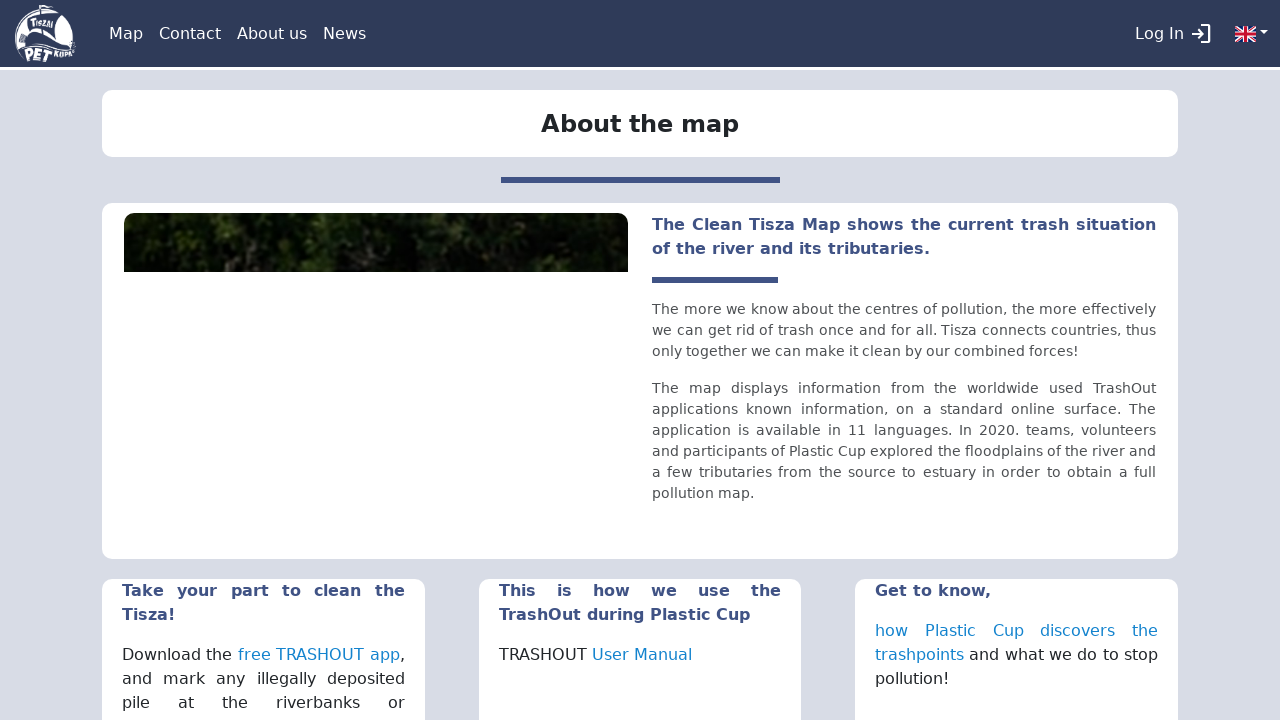

Navigated back to contact page via browser history
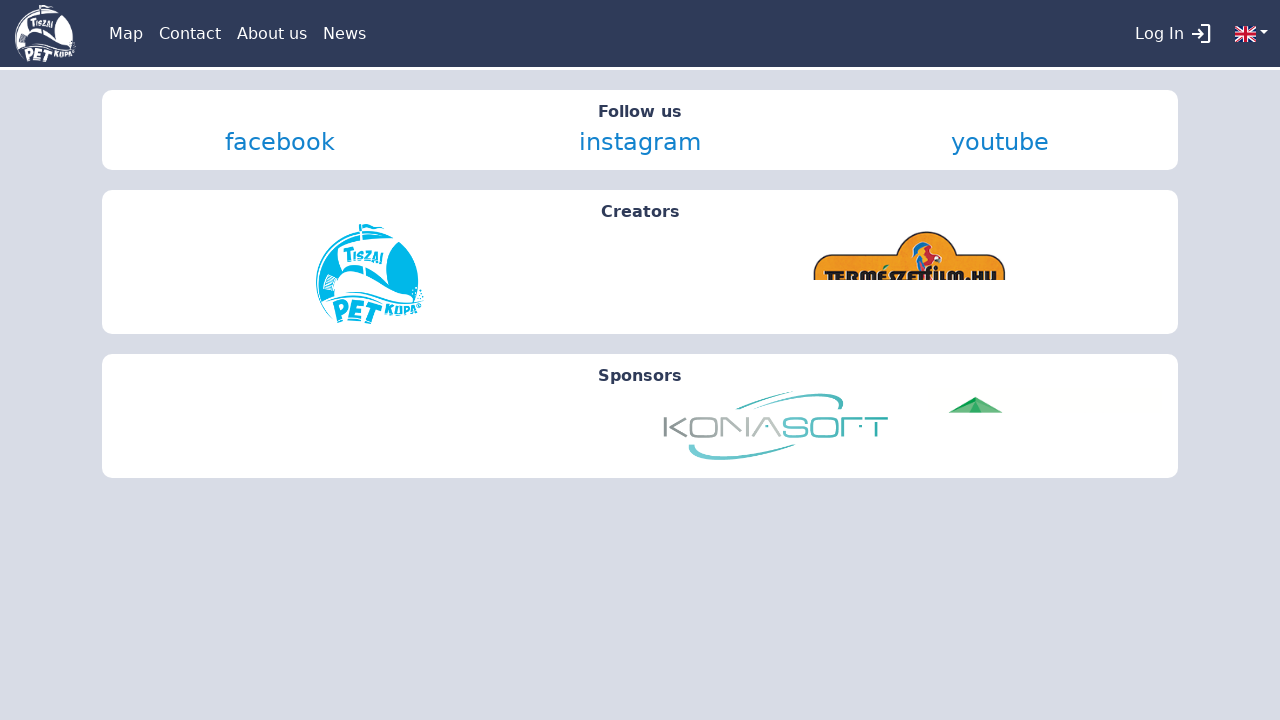

Verified URL is contact page after back navigation
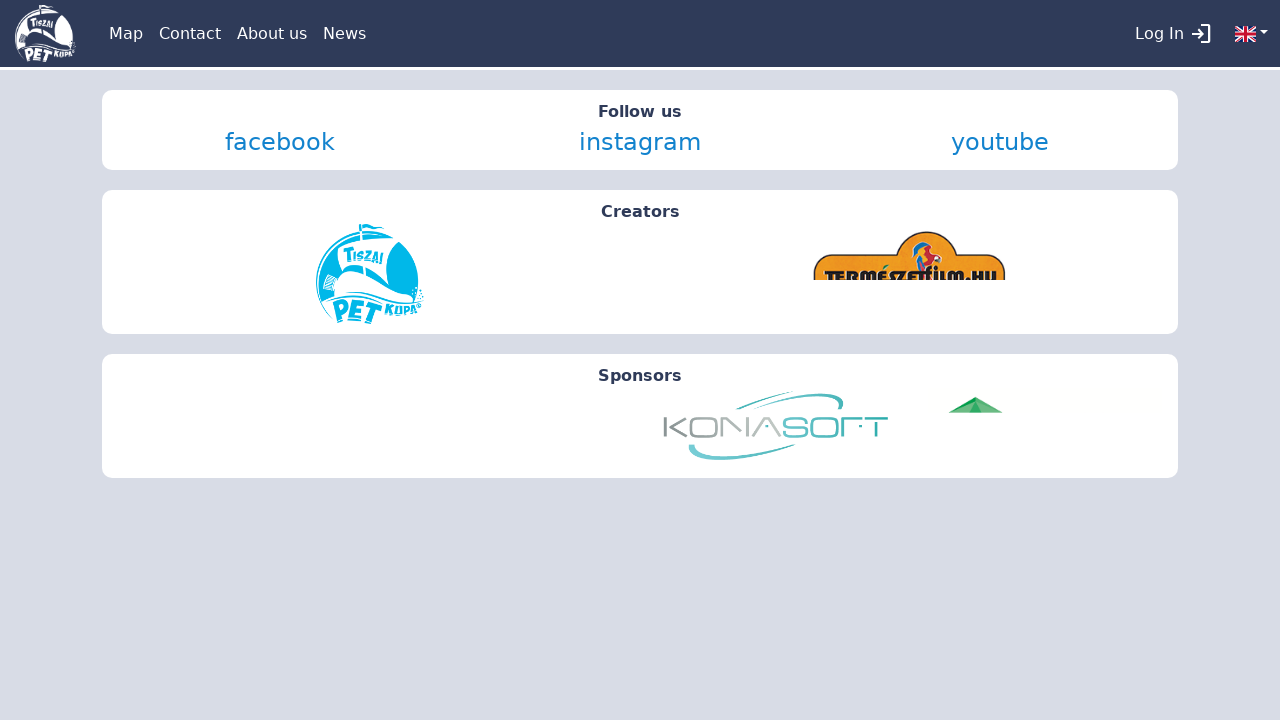

Navigated forward to about page via browser history
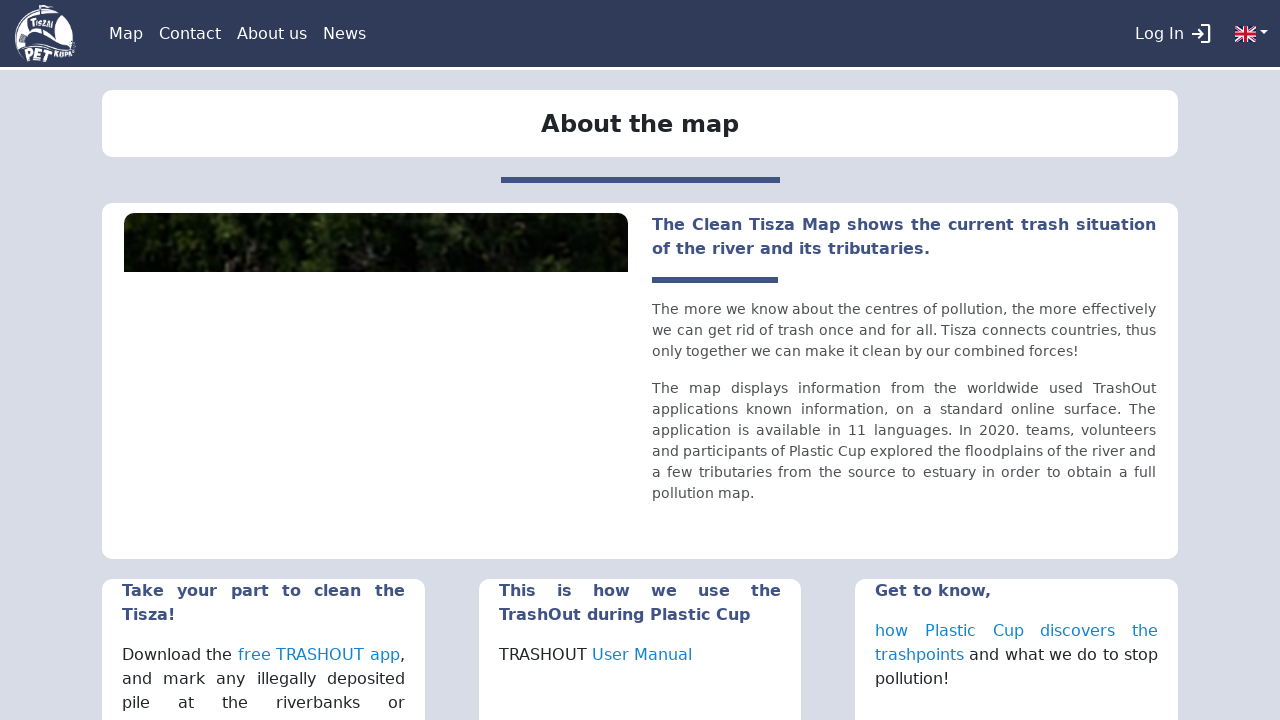

Verified URL is about page after forward navigation
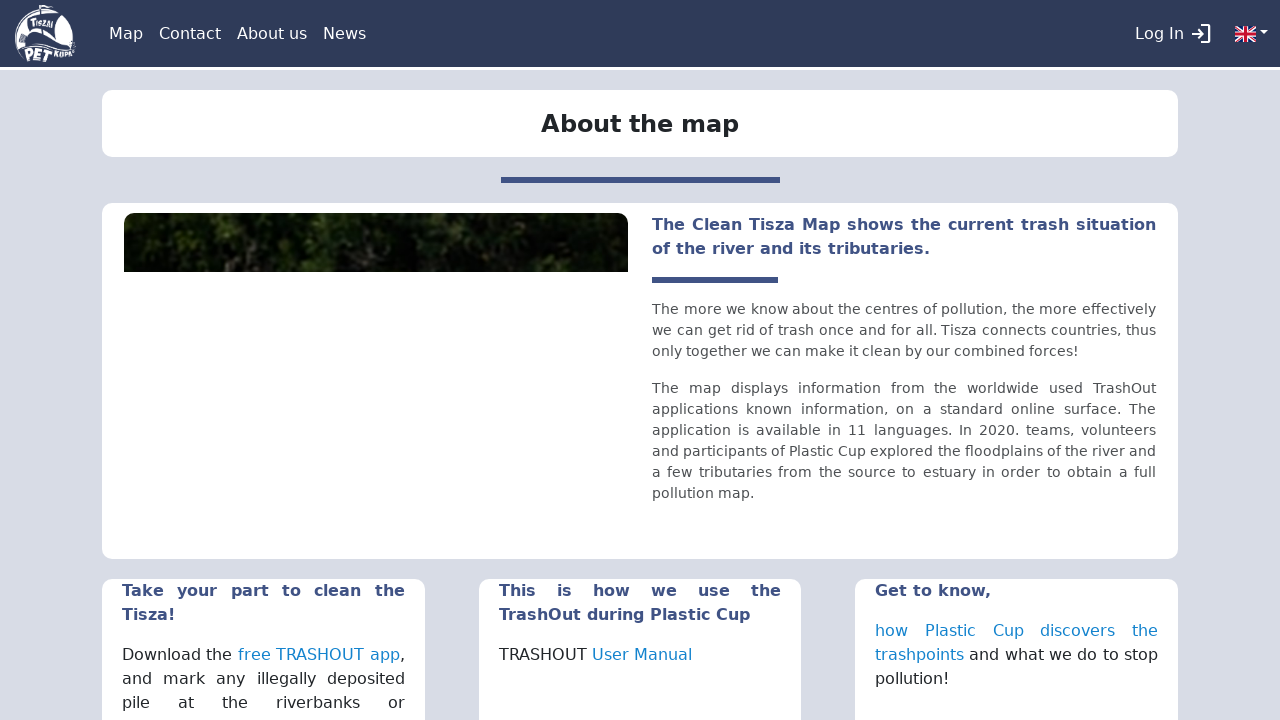

Navigated forward to news page via browser history
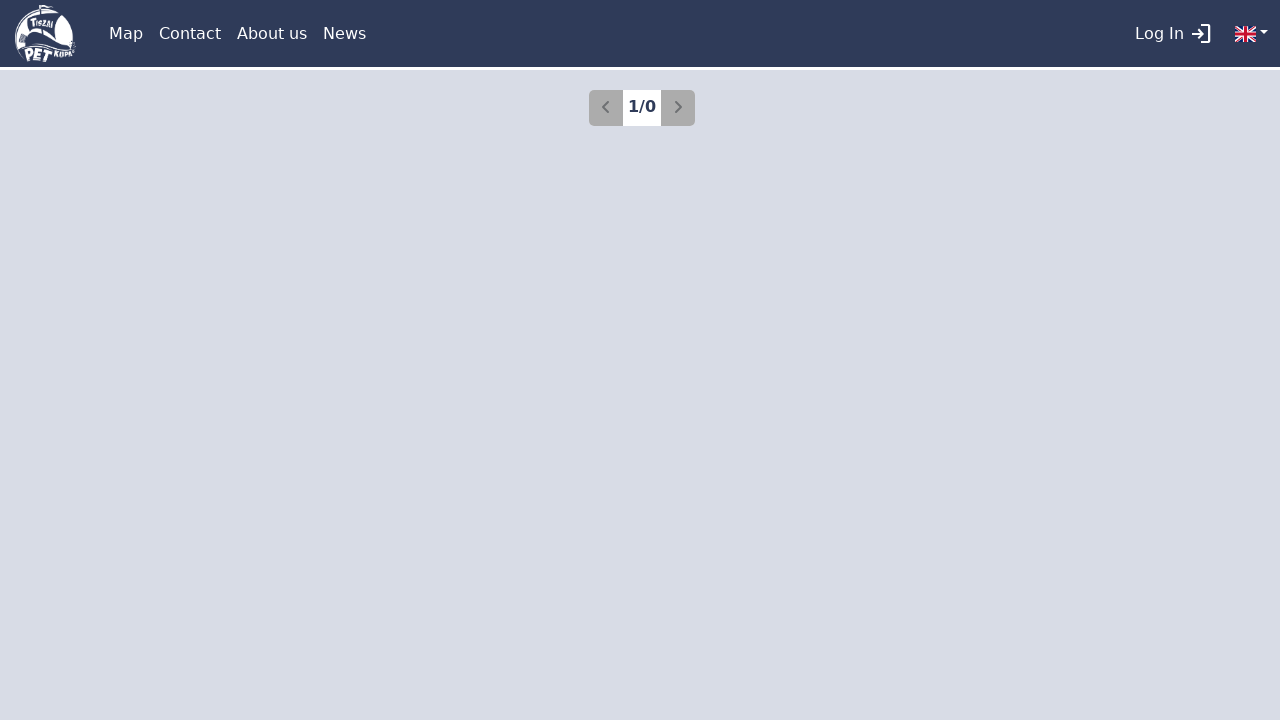

Verified URL is news page after forward navigation
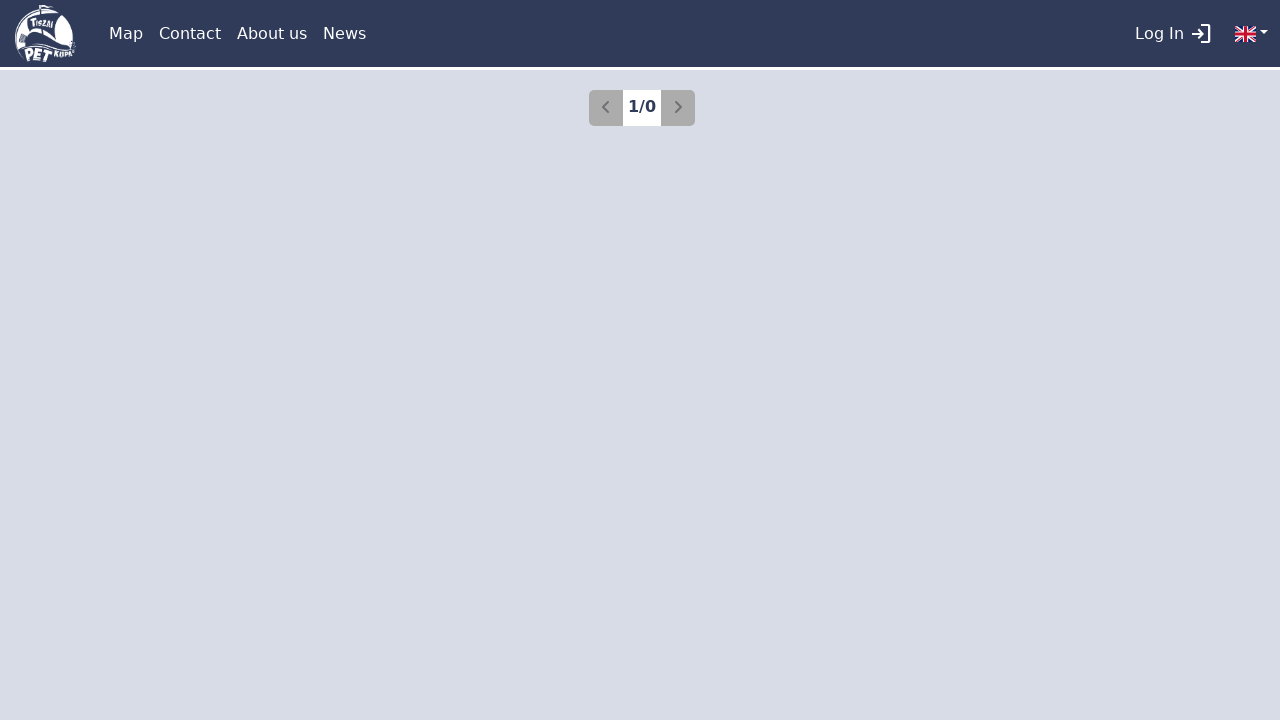

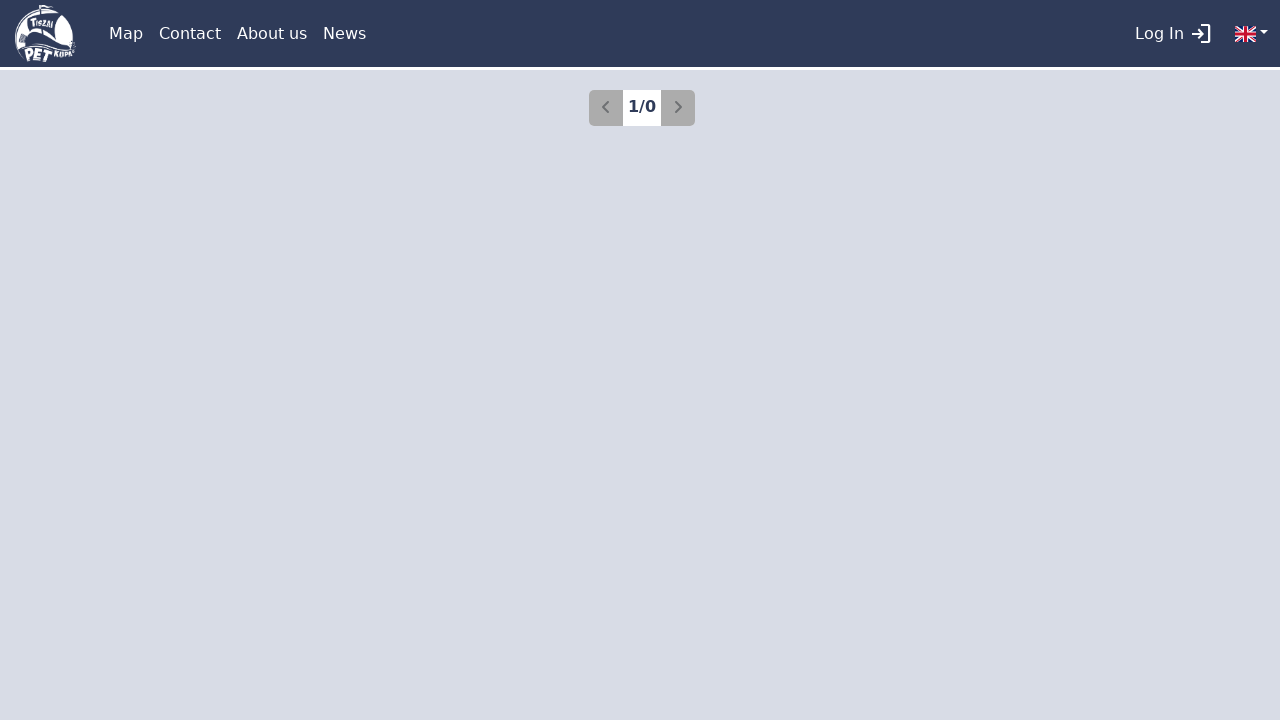